Tests a practice form submission on demoqa.com by filling in personal information fields (first name, last name, email, gender, phone number) and submitting the form.

Starting URL: https://demoqa.com/automation-practice-form

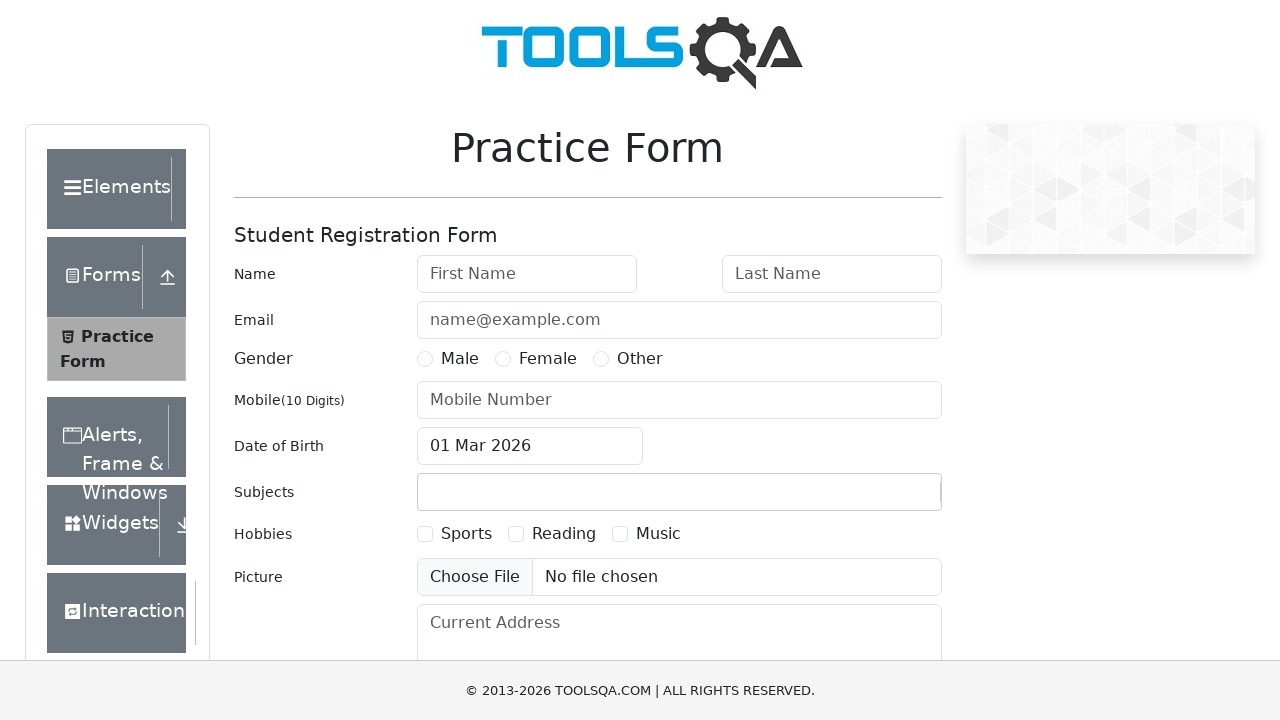

Filled first name field with 'John' on #firstName
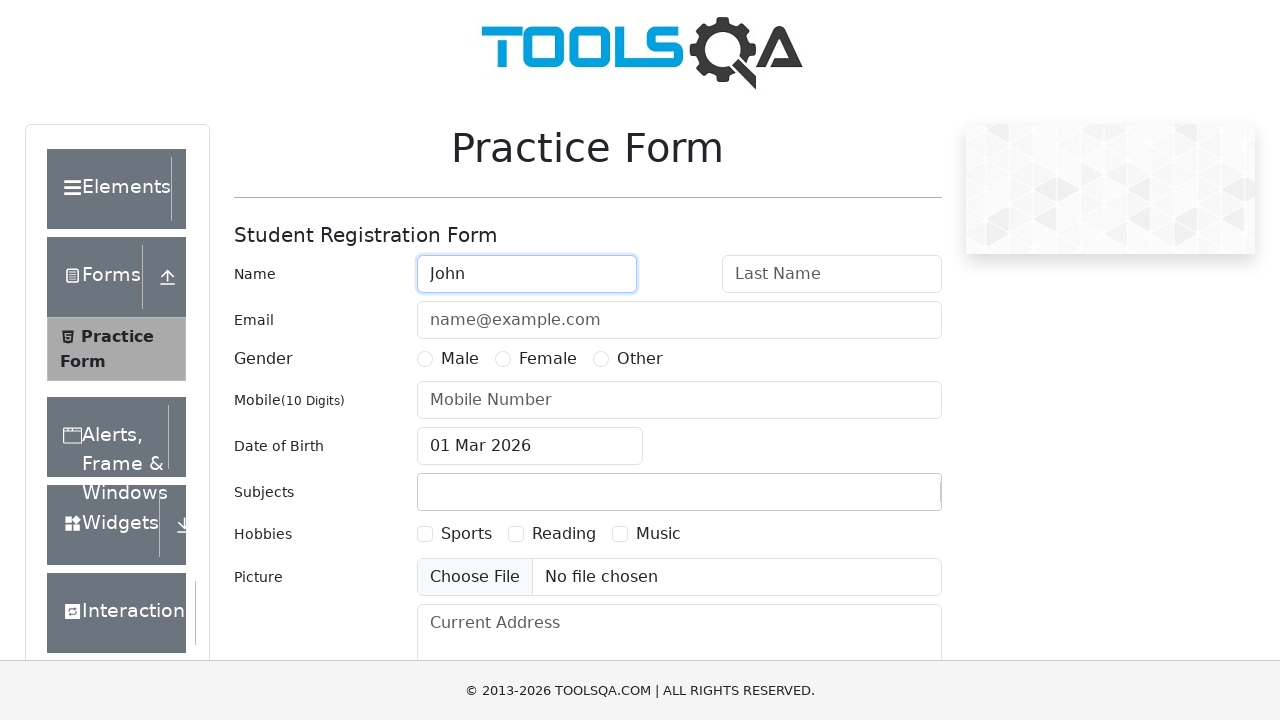

Filled last name field with 'Doe' on #lastName
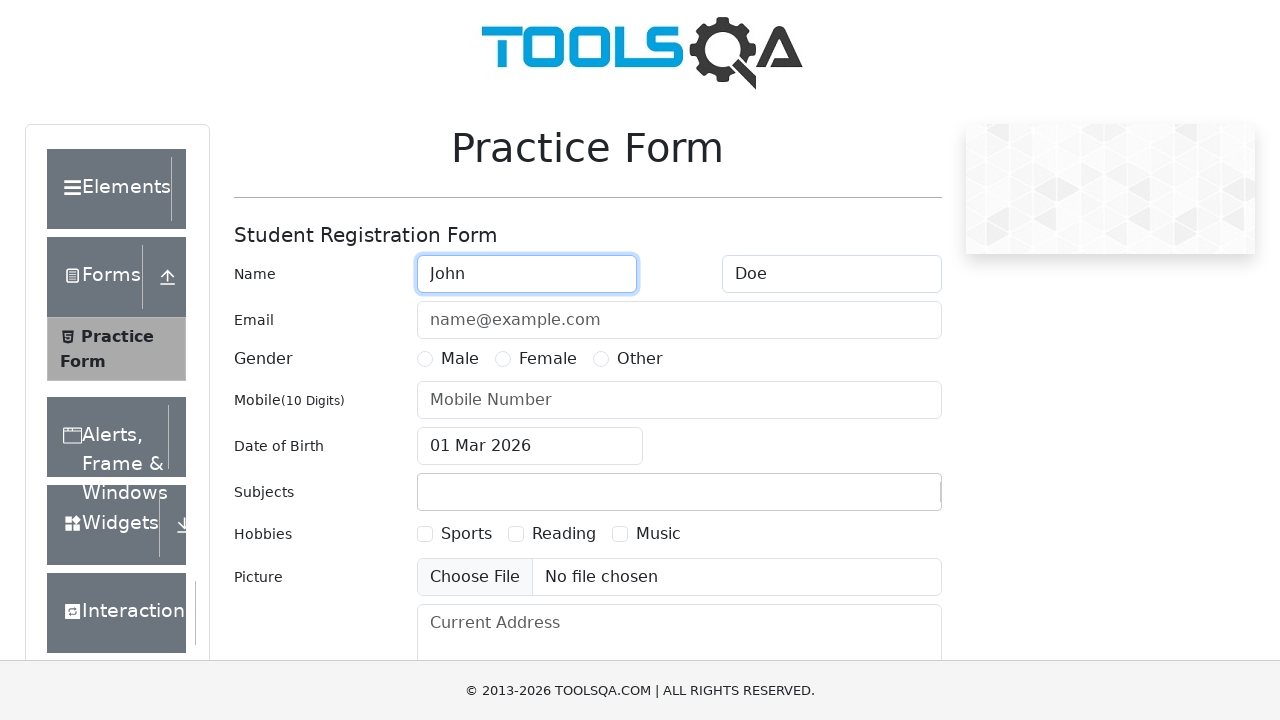

Filled email field with 'john.doe@example.com' on #userEmail
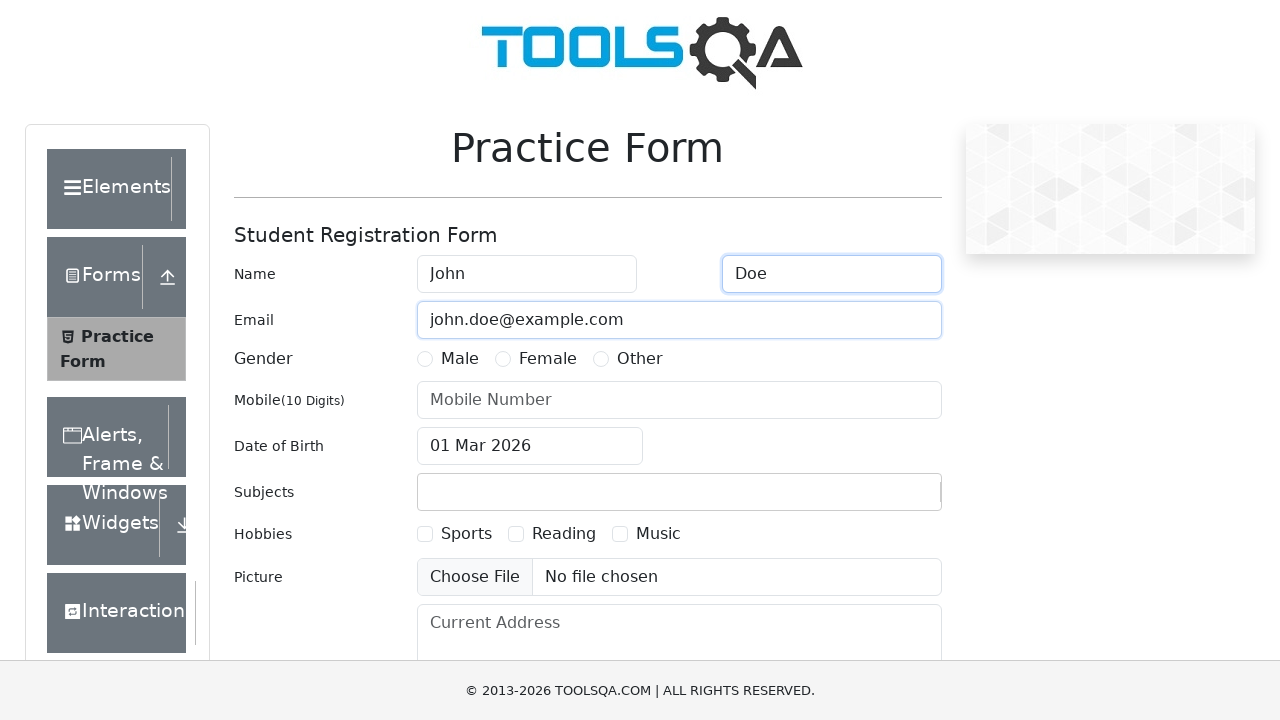

Selected Male gender option at (460, 359) on label[for='gender-radio-1']
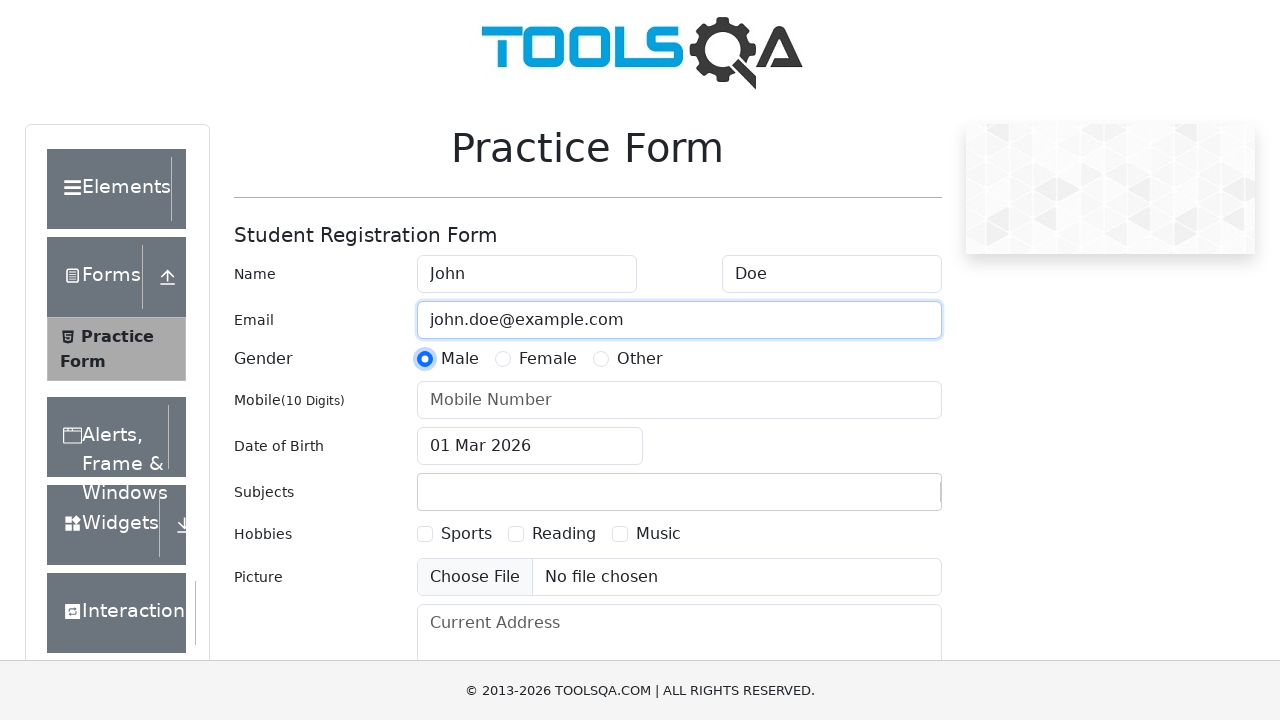

Filled phone number field with '1234567890' on #userNumber
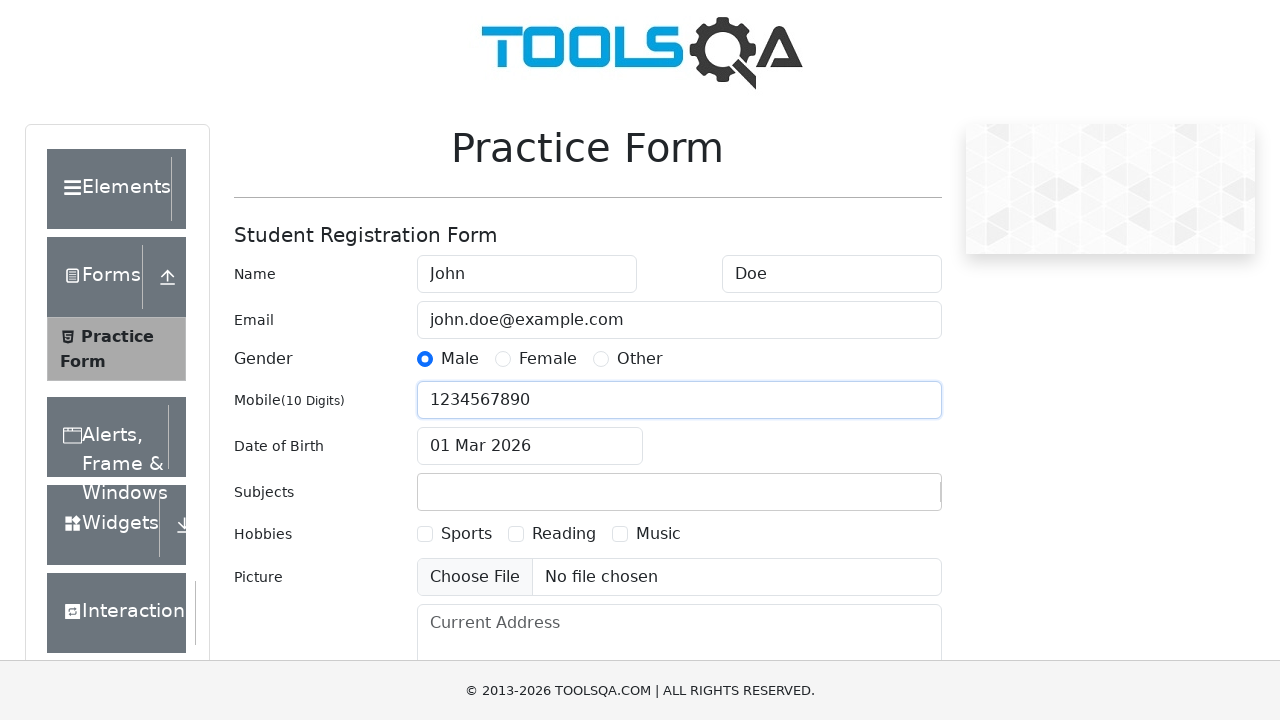

Clicked submit button to submit the form at (885, 499) on #submit
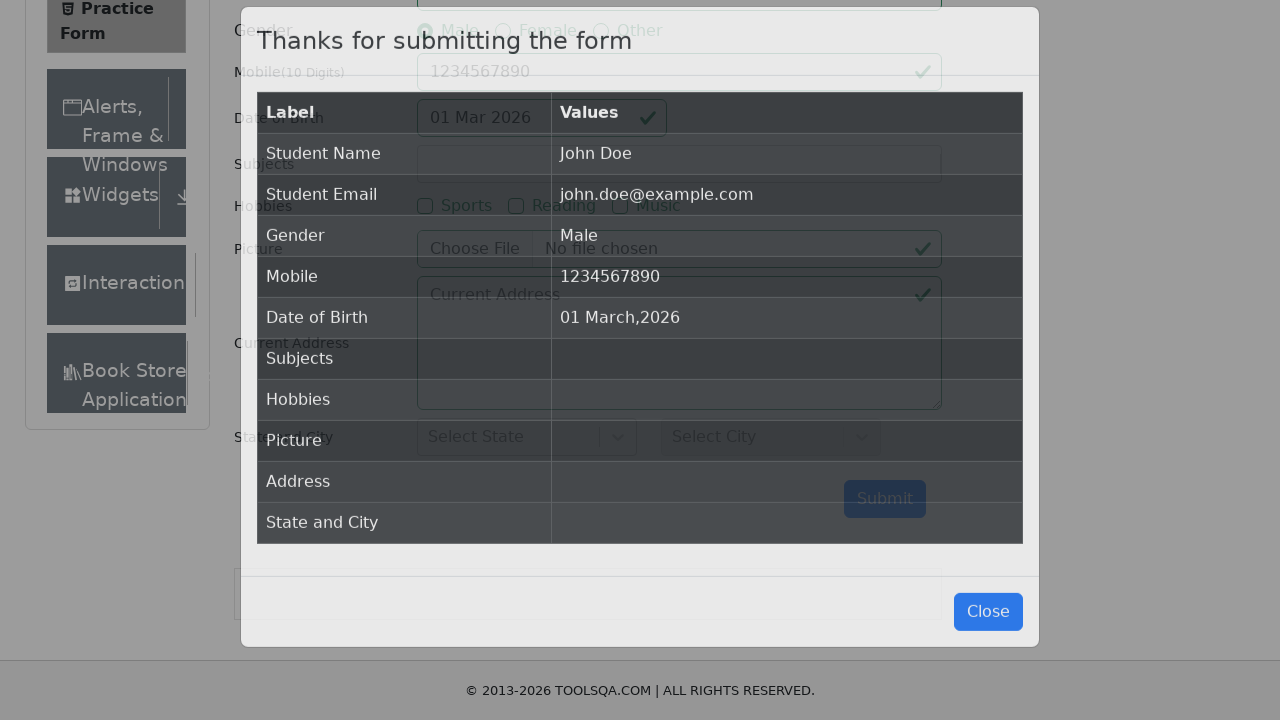

Form submission modal appeared successfully
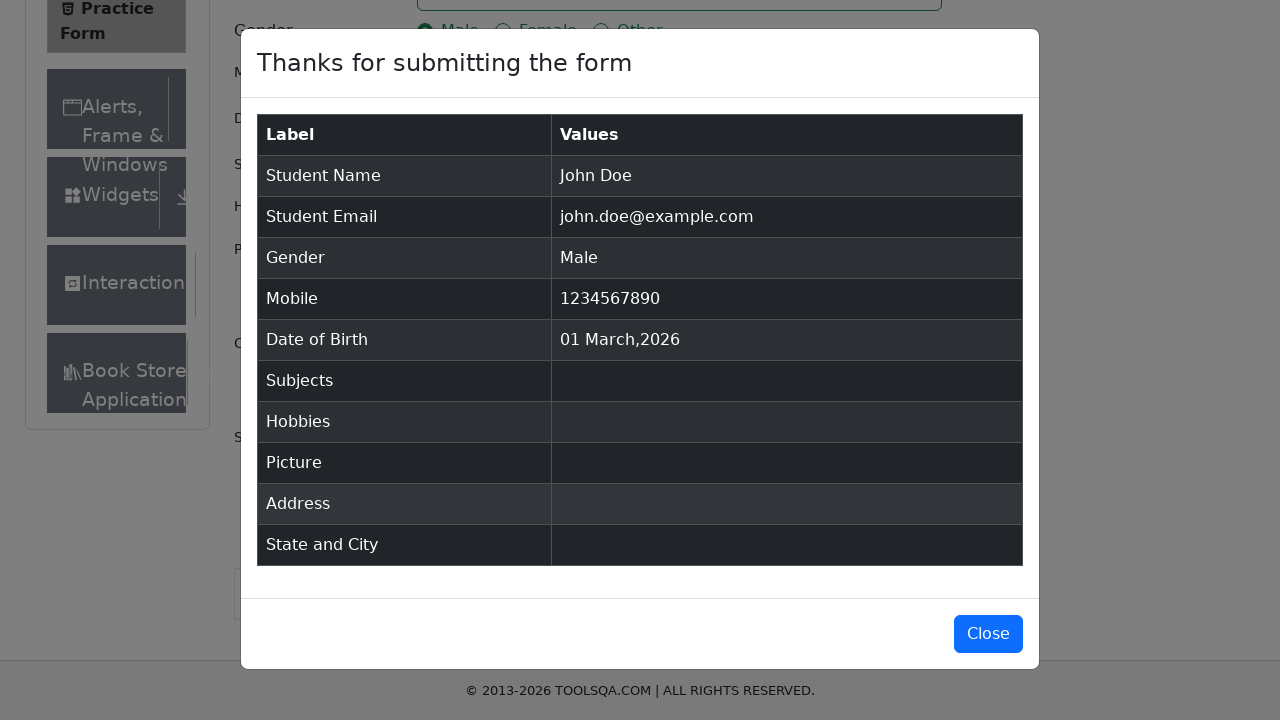

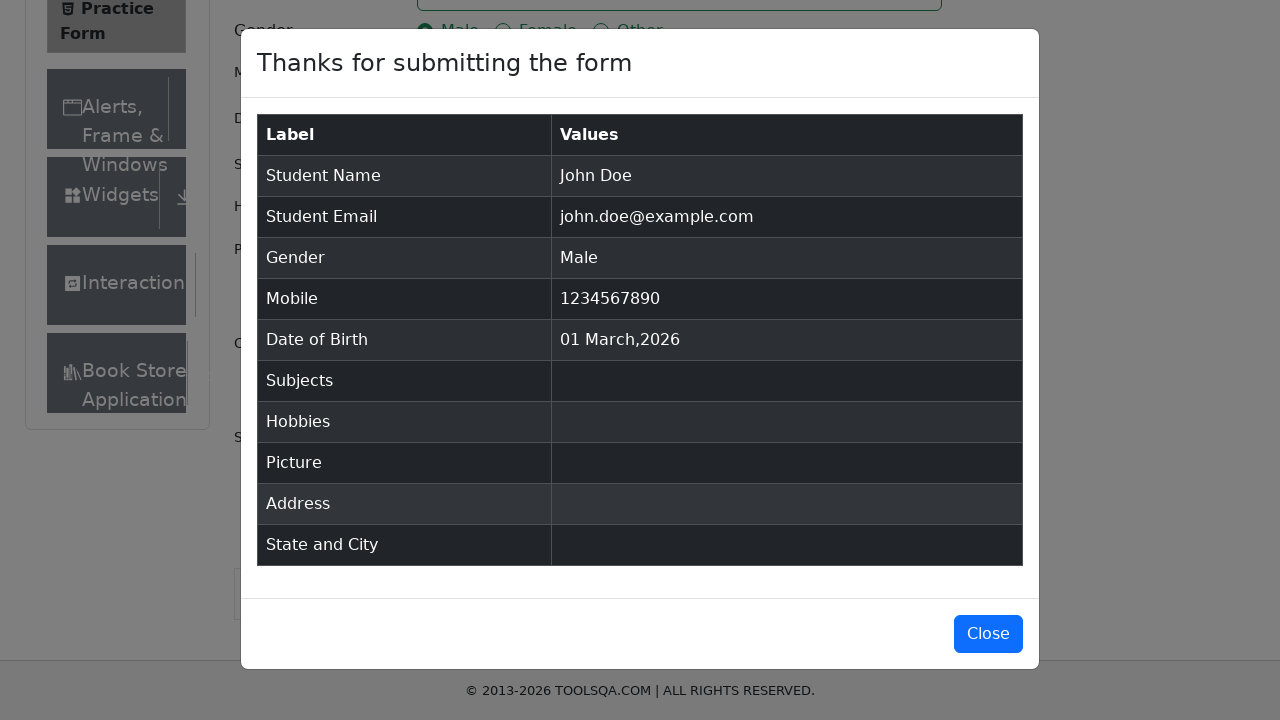